Tests a math puzzle form by extracting a value from an element's attribute, performing a calculation (log of absolute value of 12*sin(x)), filling in the answer, selecting checkbox and radio options, and submitting the form.

Starting URL: http://suninjuly.github.io/get_attribute.html

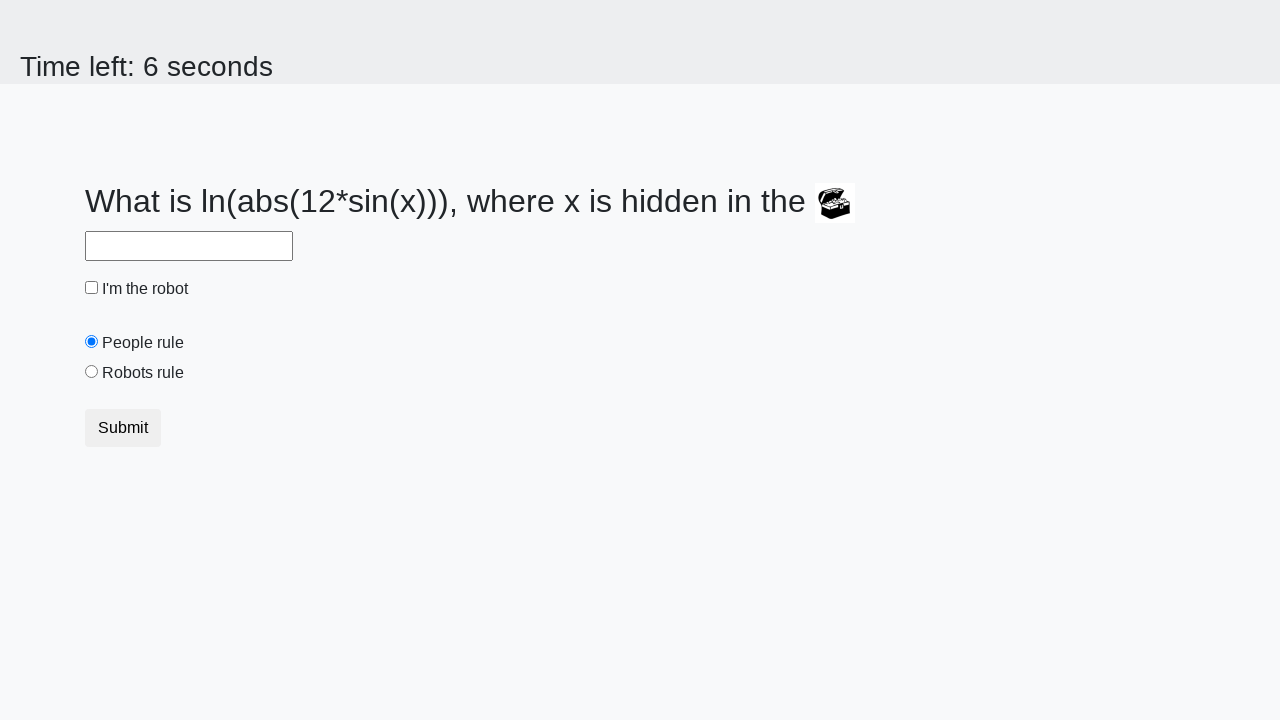

Located treasure element with ID 'treasure'
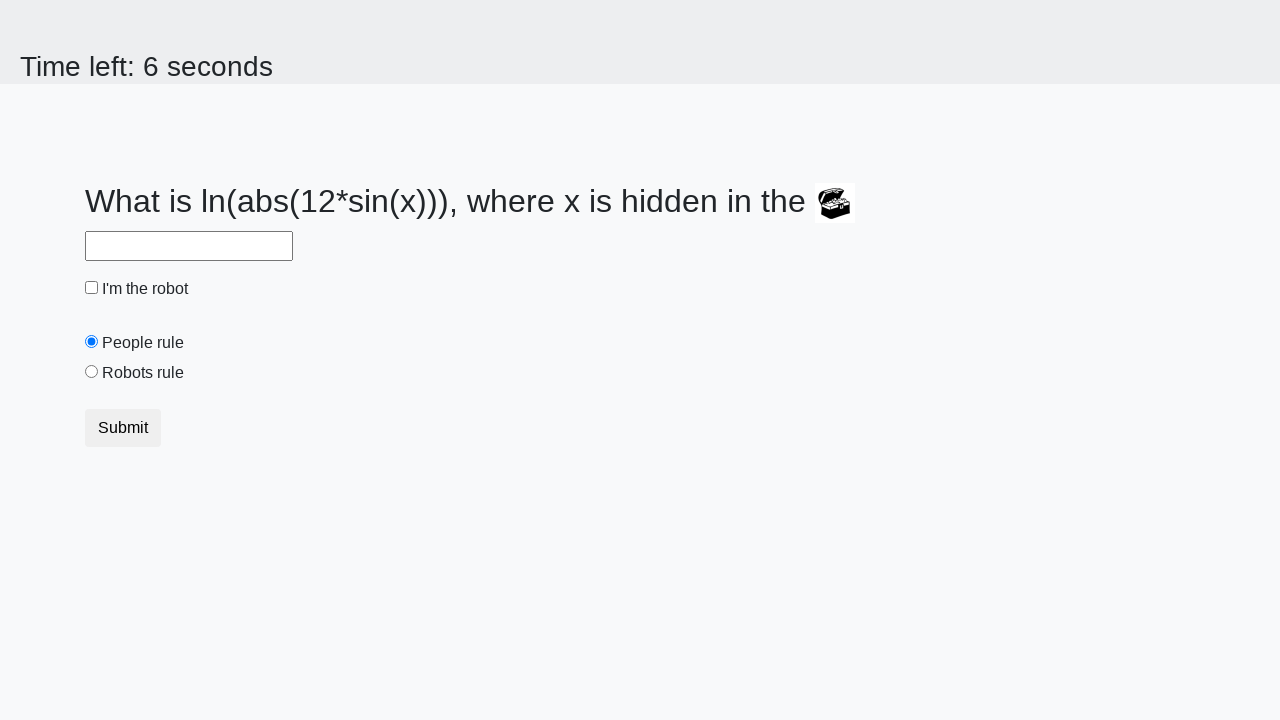

Extracted 'valuex' attribute from treasure element: 7
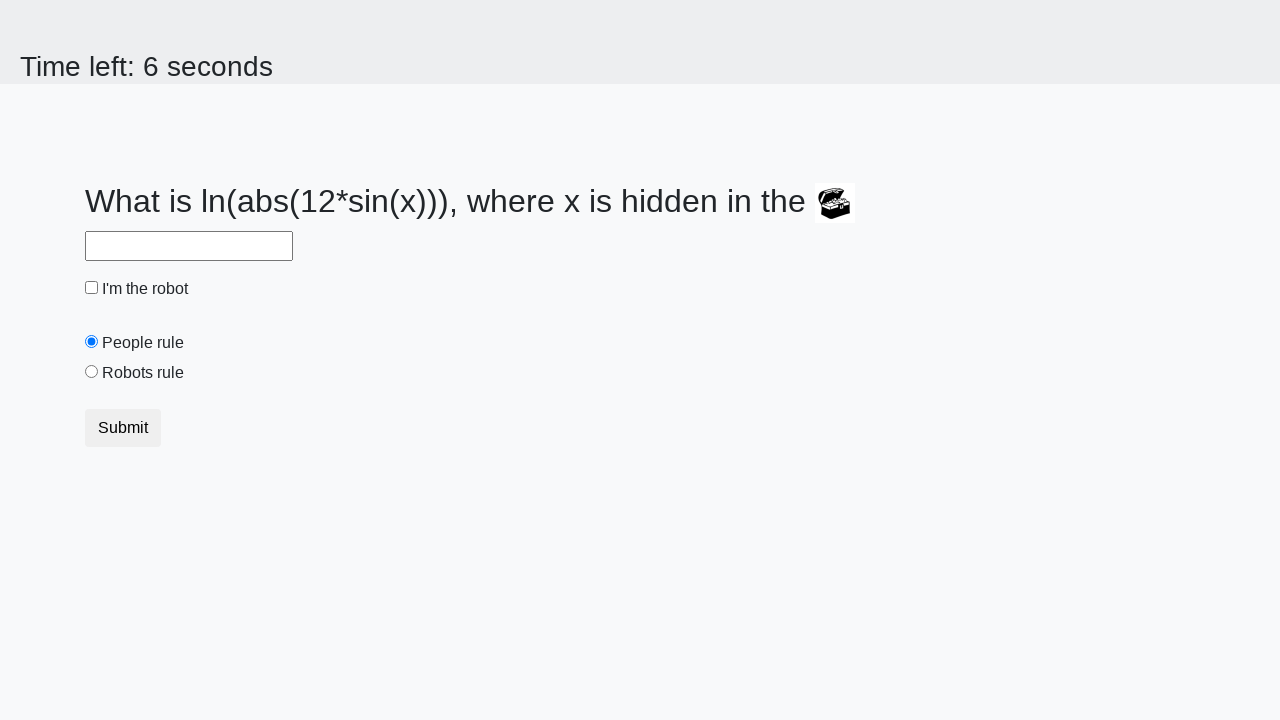

Calculated answer using log(abs(12*sin(7))): 2.0648149913941416
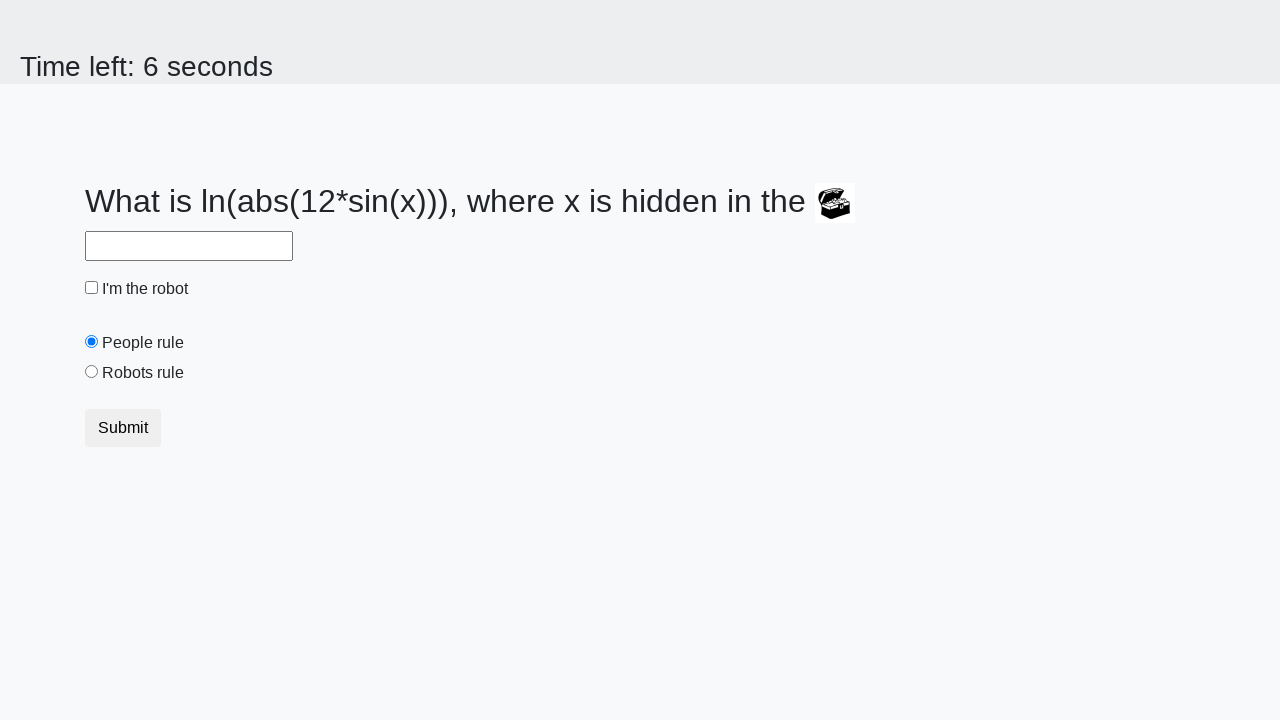

Filled answer field with calculated value: 2.0648149913941416 on #answer
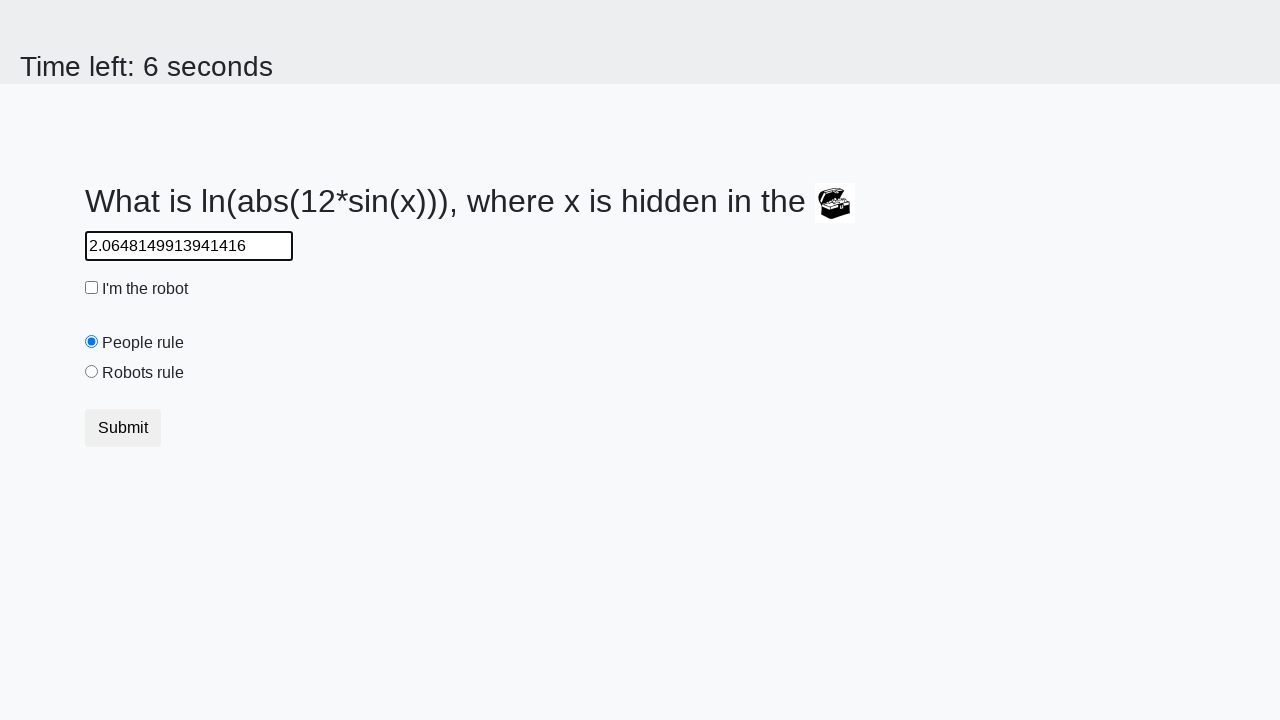

Clicked robot checkbox at (92, 288) on #robotCheckbox
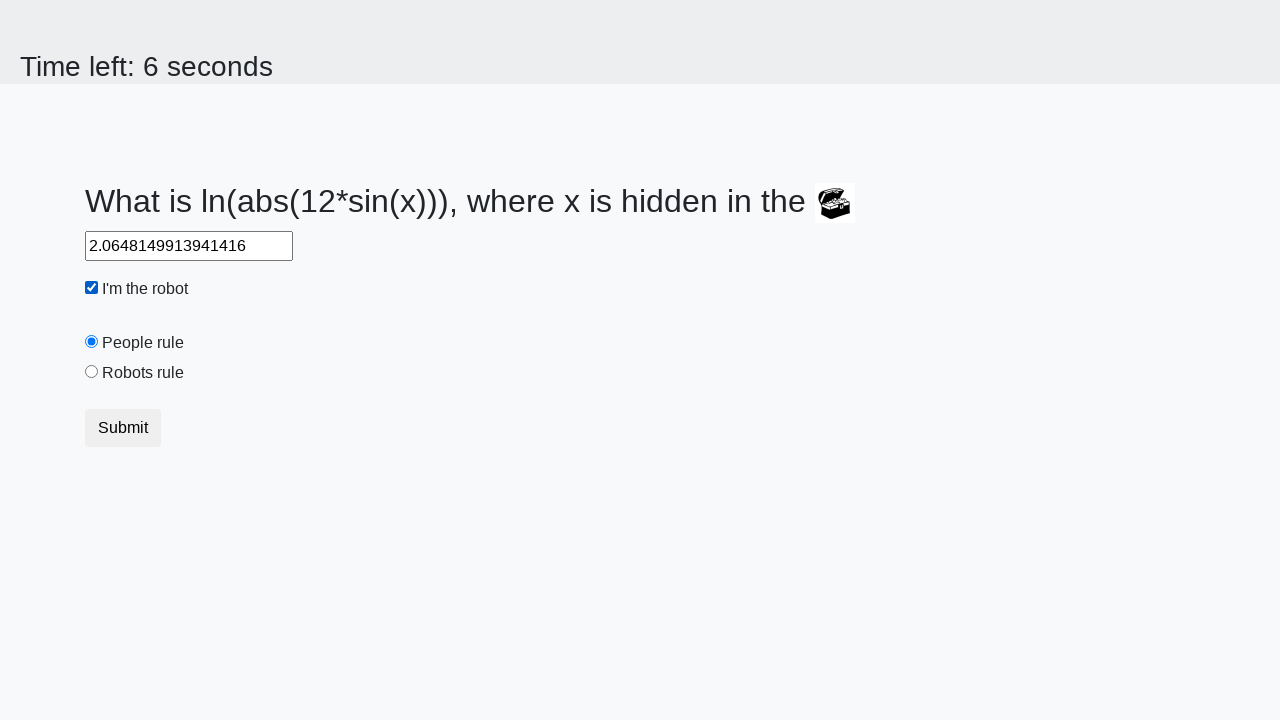

Selected 'robots' radio button option at (92, 372) on [value='robots']
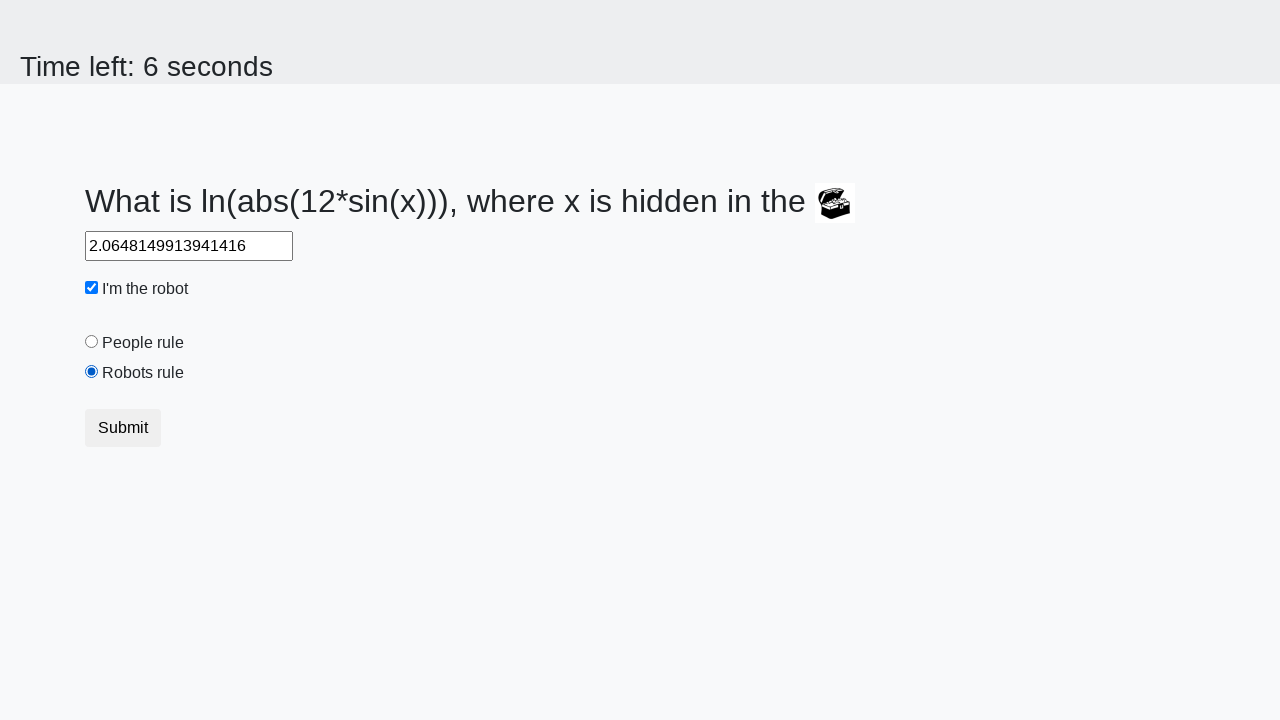

Clicked submit button to complete form at (123, 428) on button.btn
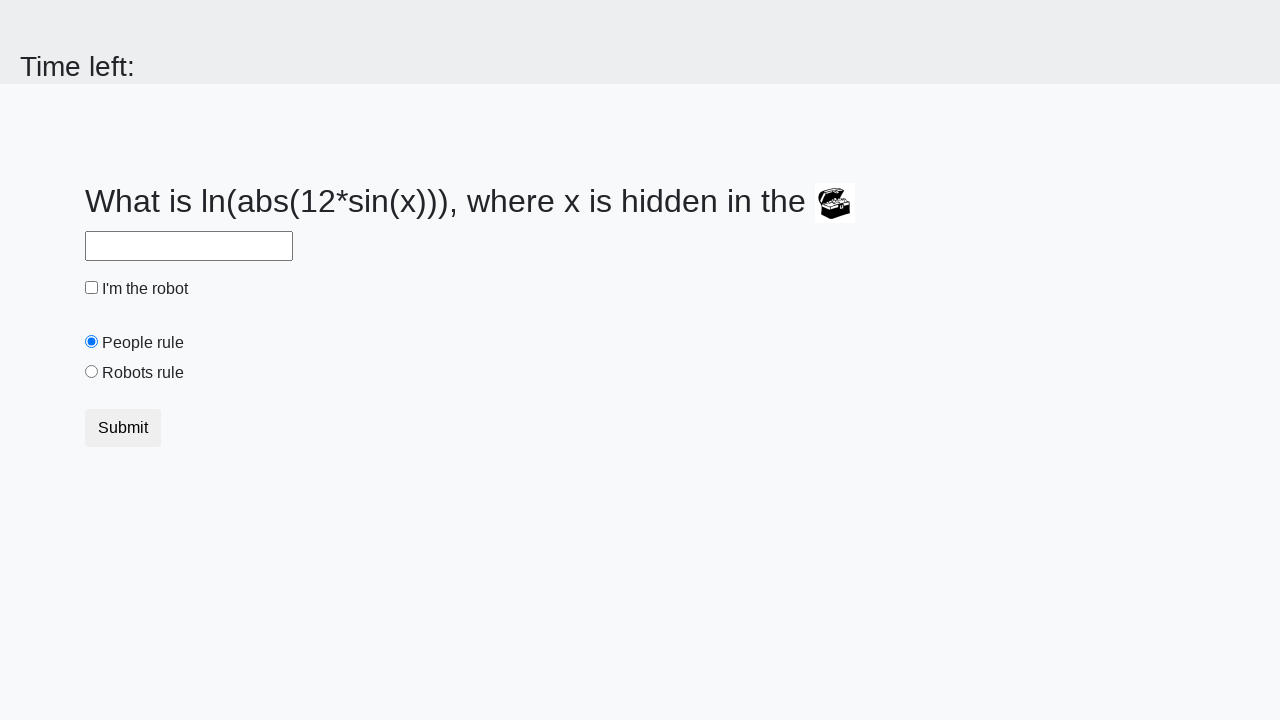

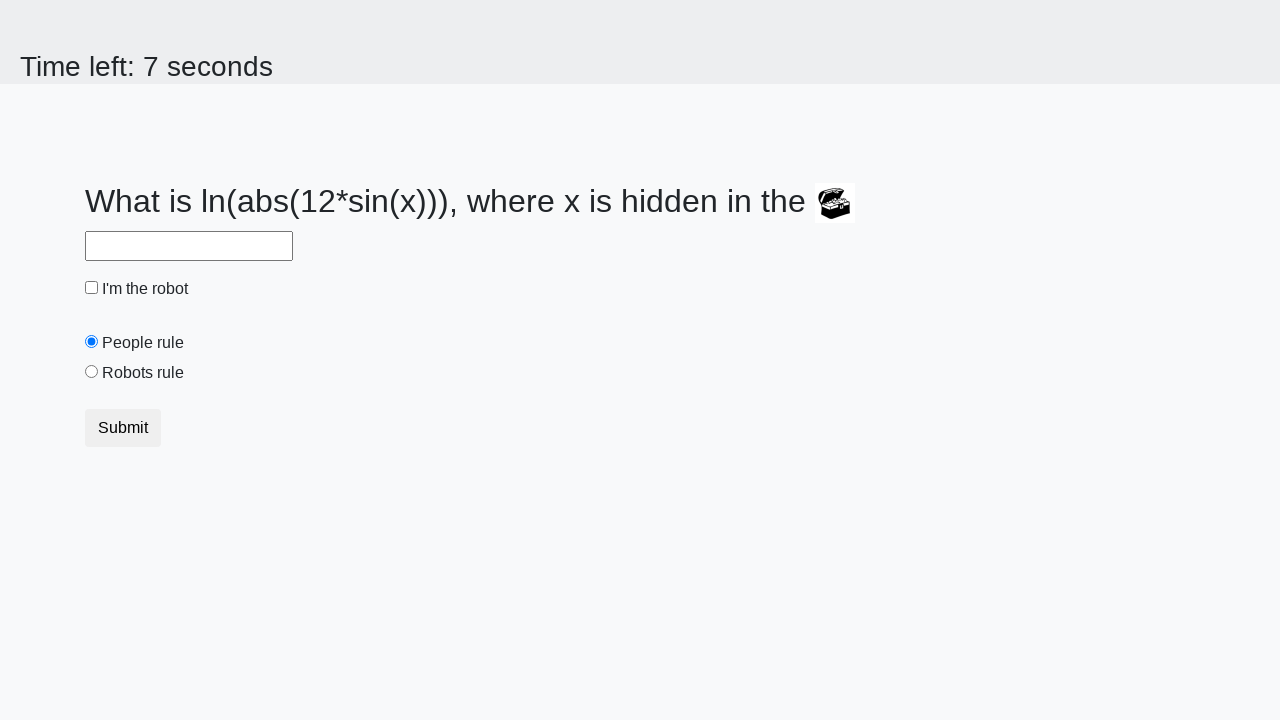